Tests calculator subtraction functionality by clicking 6 - 2 and verifying the result equals 4

Starting URL: https://testpages.eviltester.com/styled/apps/calculator.html

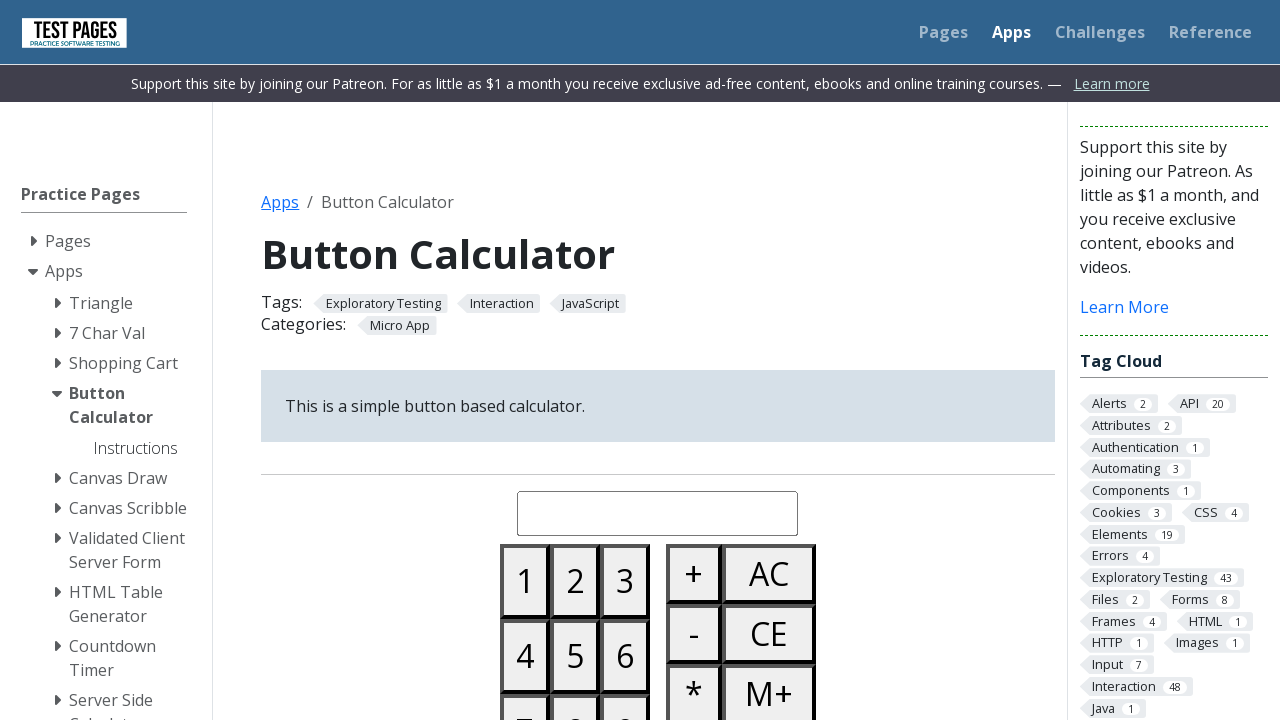

Navigated to calculator application
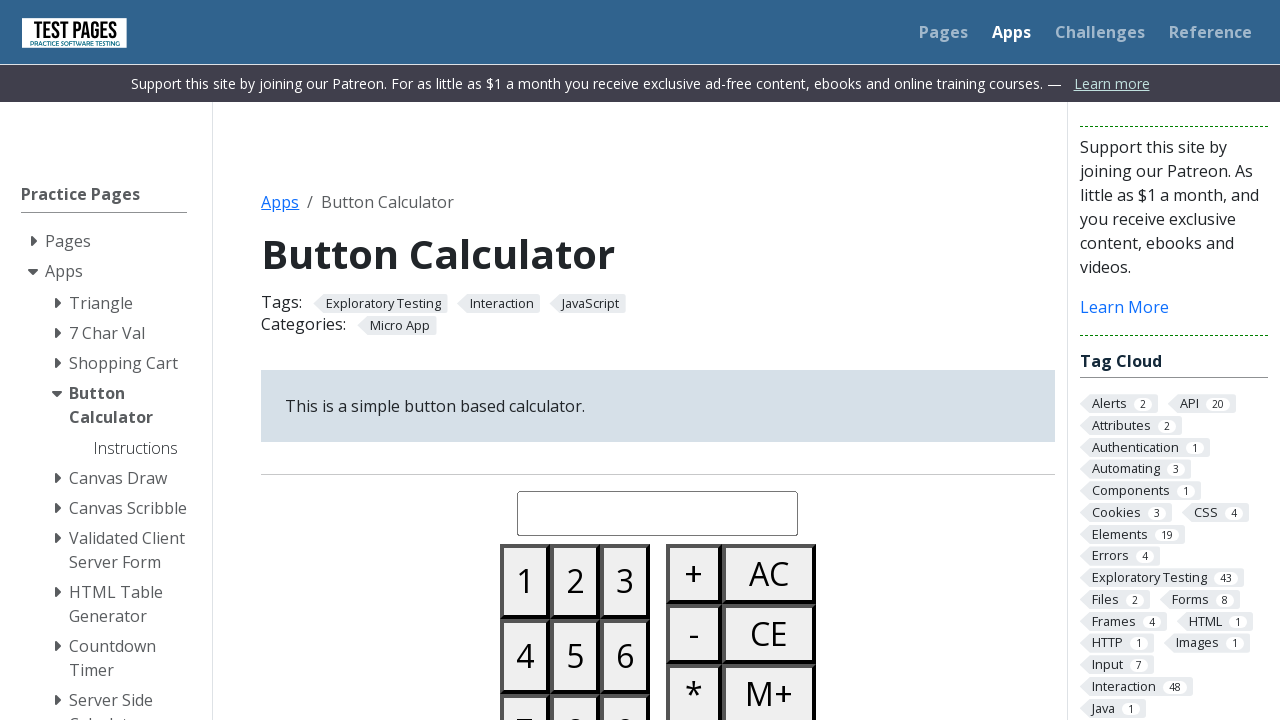

Clicked button 6 at (625, 656) on #button06
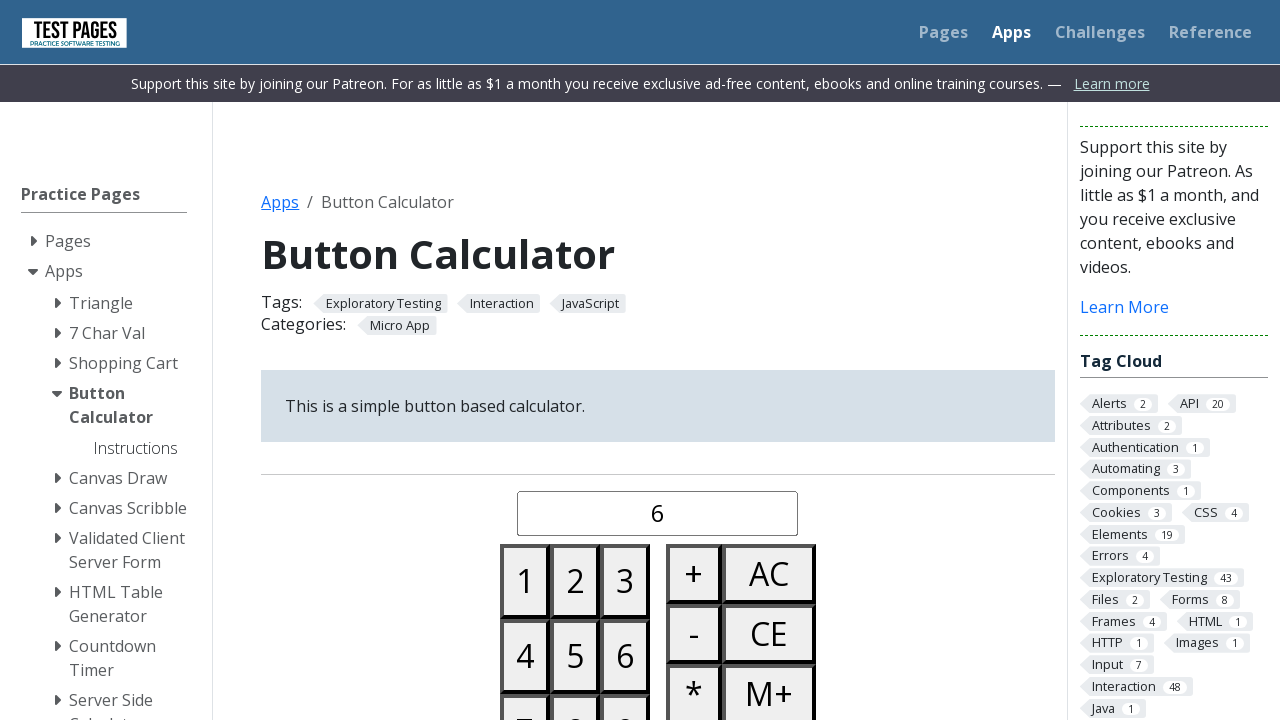

Clicked minus button at (694, 634) on #buttonminus
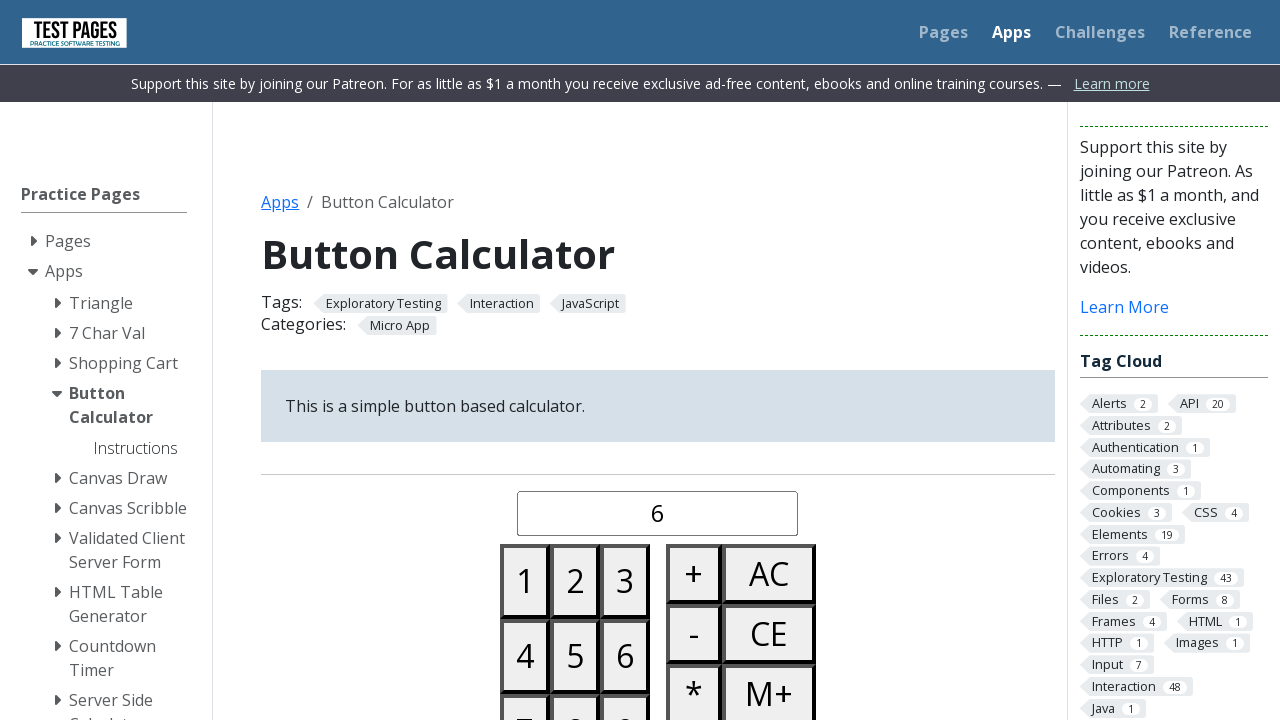

Clicked button 2 at (575, 581) on #button02
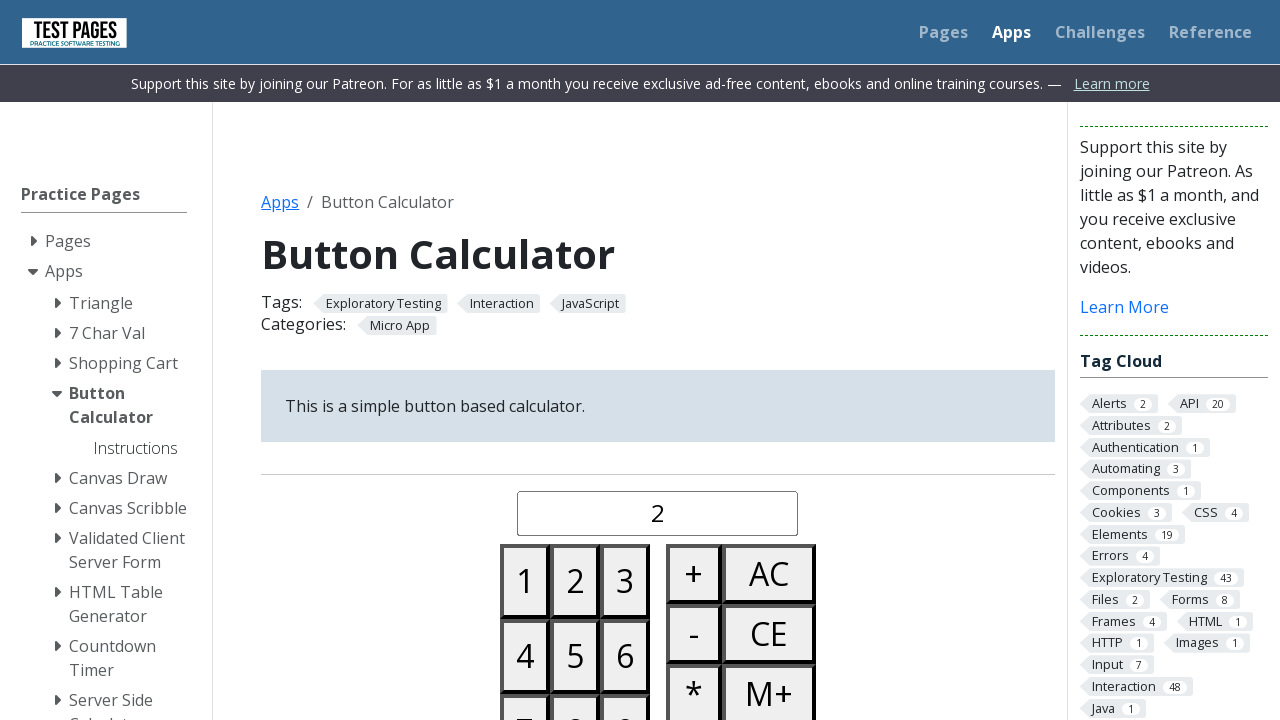

Clicked equals button at (694, 360) on #buttonequals
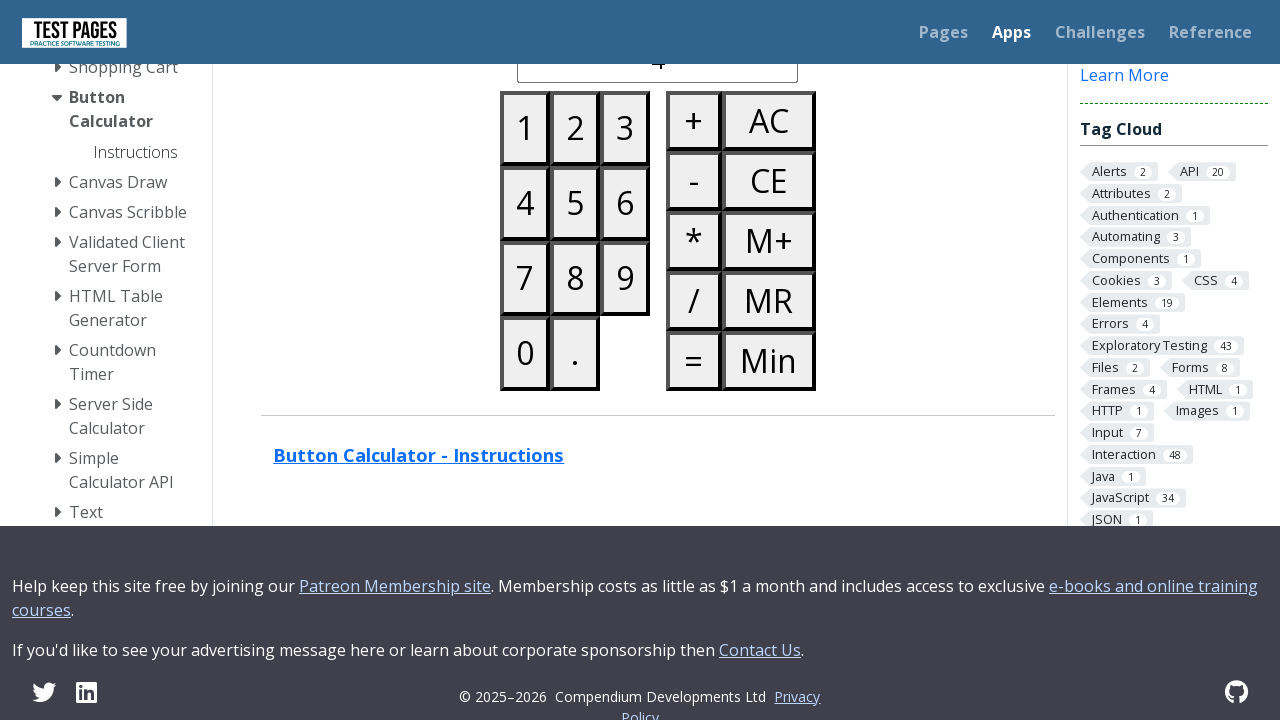

Verified calculator result equals 4
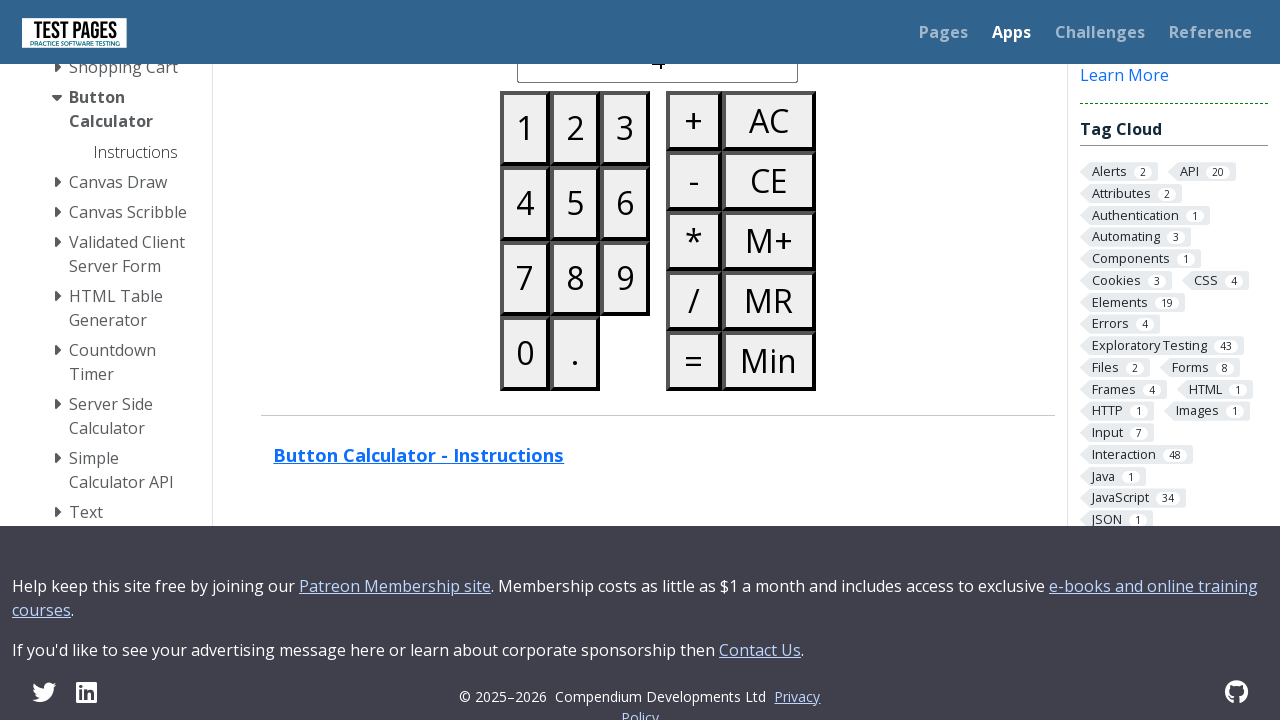

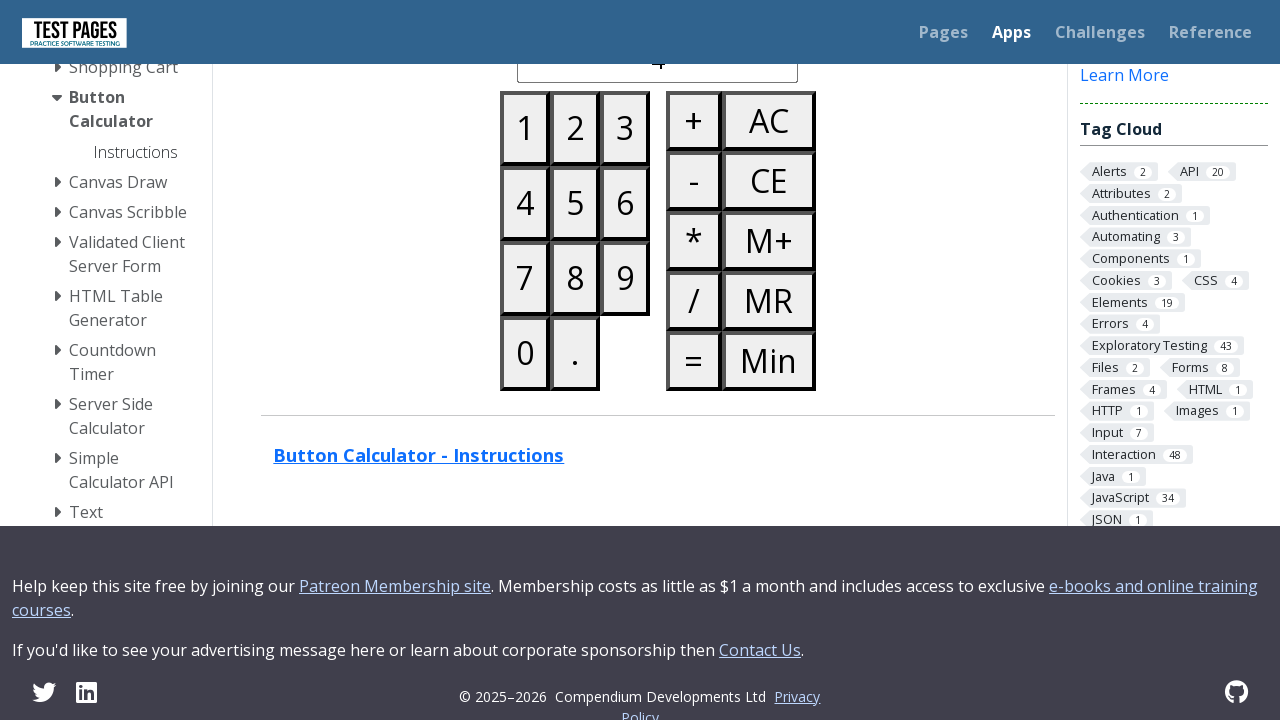